Tests a form by extracting a value from an element's attribute, calculating a mathematical result based on that value, filling the answer field, checking checkboxes, and submitting the form.

Starting URL: http://suninjuly.github.io/get_attribute.html

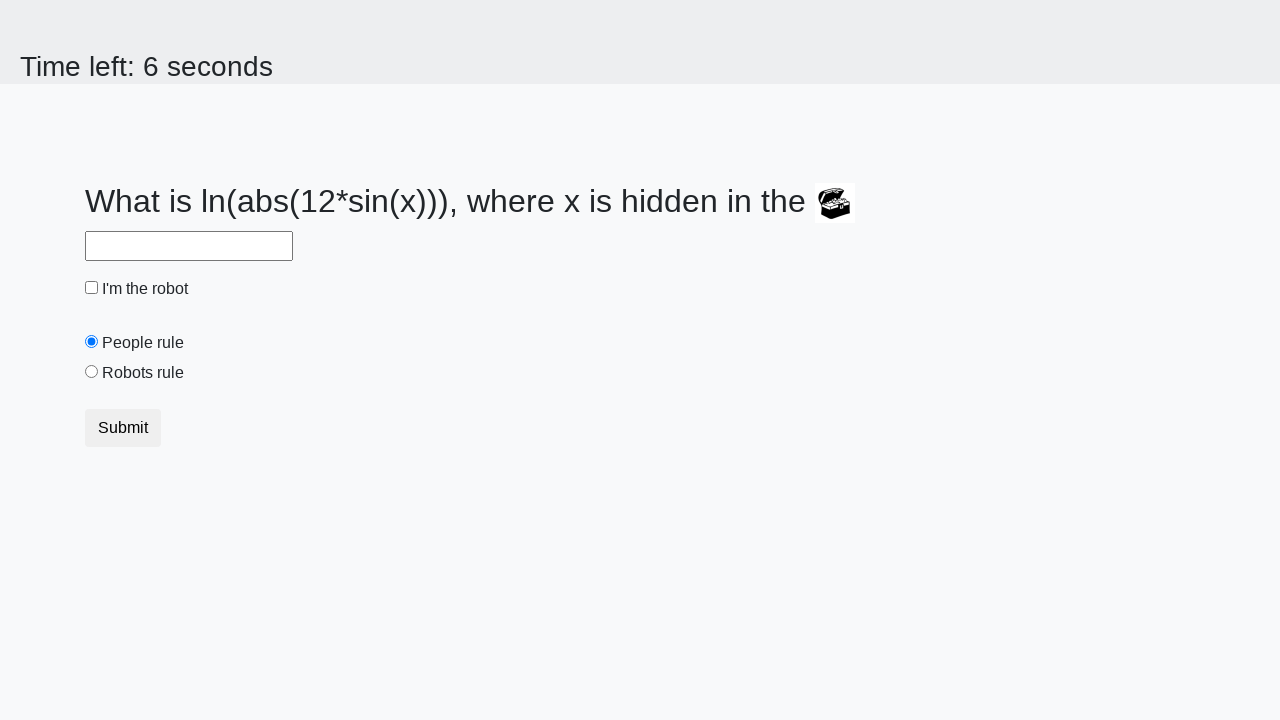

Extracted 'valuex' attribute from treasure element
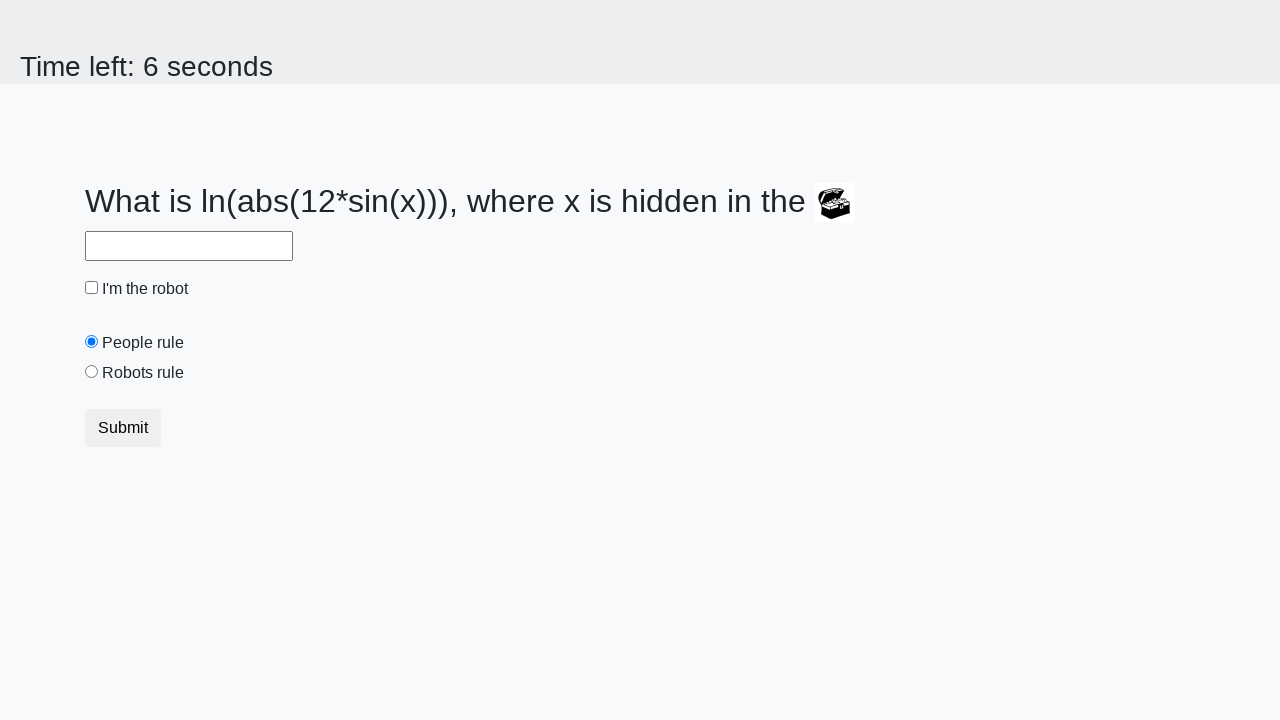

Calculated mathematical result: 0.8425970410740868
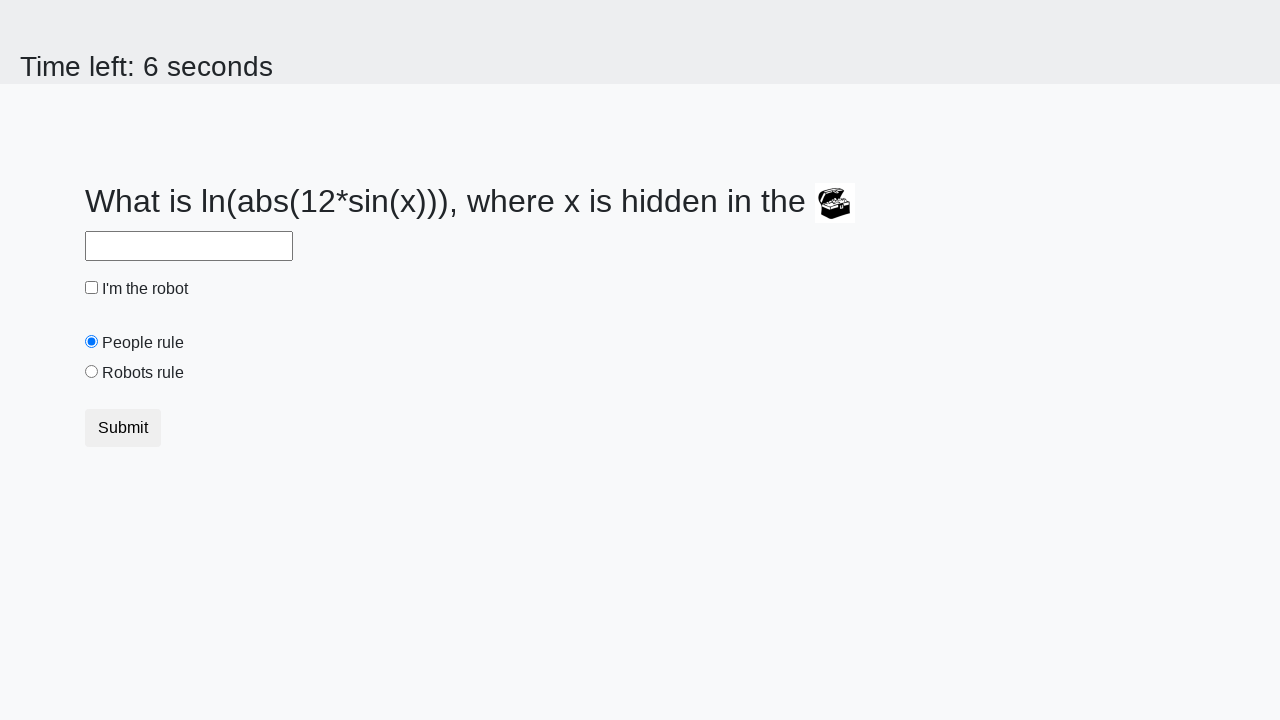

Filled answer field with calculated value: 0.8425970410740868 on #answer
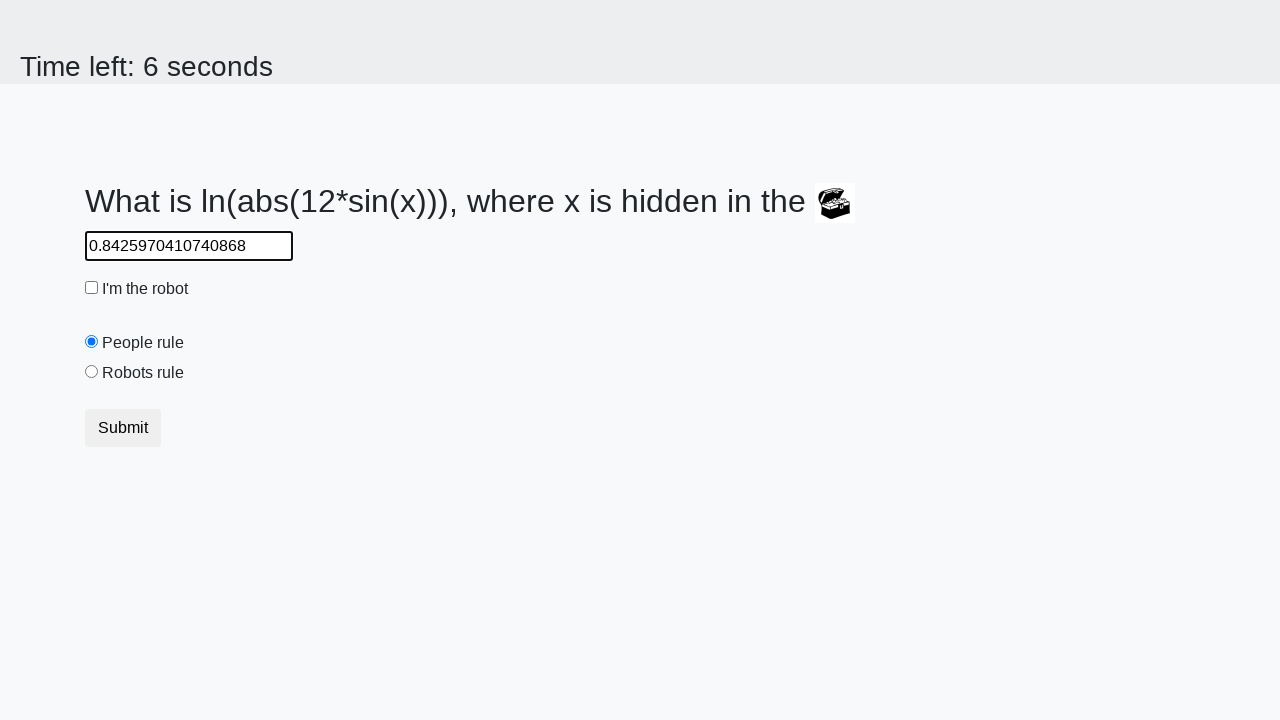

Checked the robot checkbox at (92, 288) on #robotCheckbox
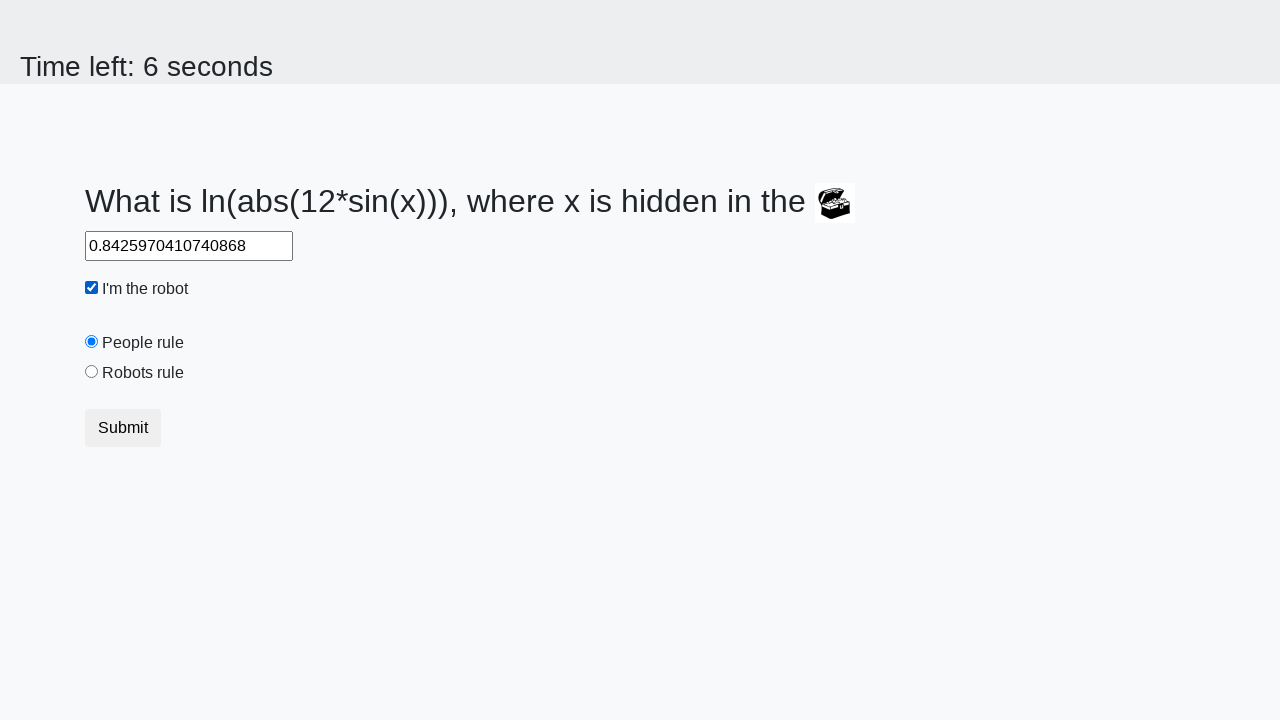

Checked the robots rule checkbox at (92, 372) on #robotsRule
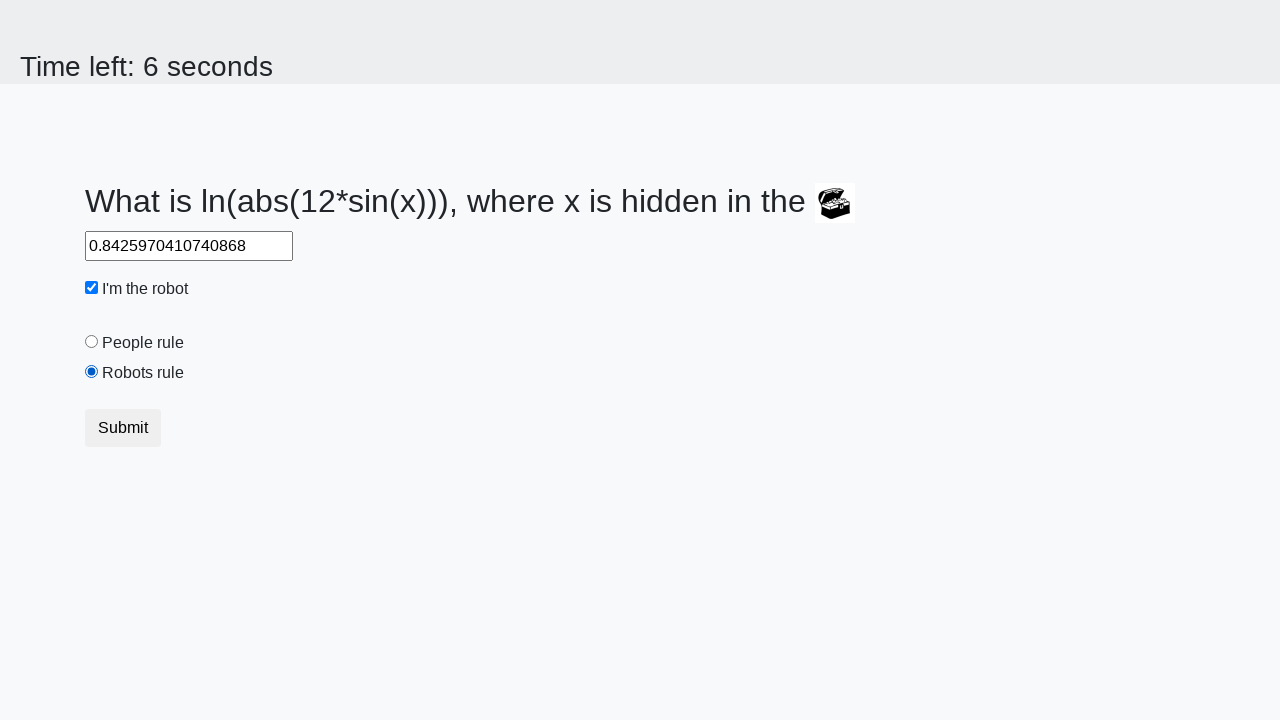

Submitted the form at (123, 428) on [type='submit']
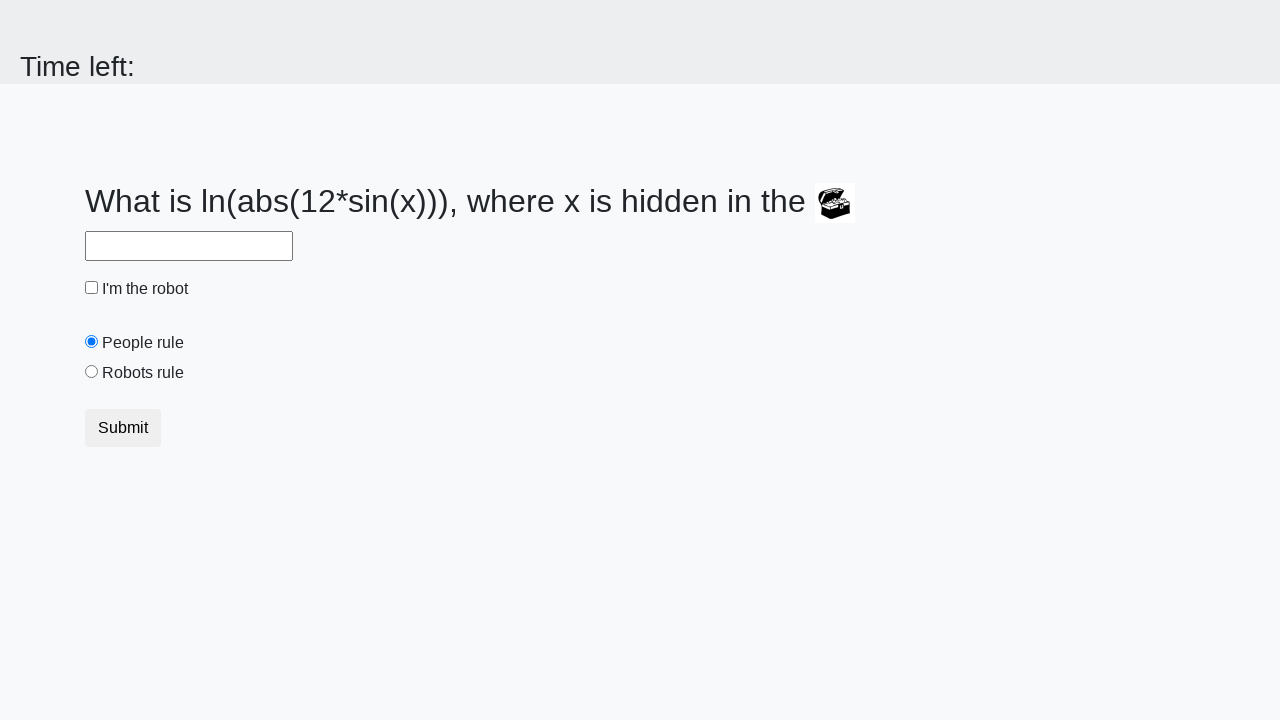

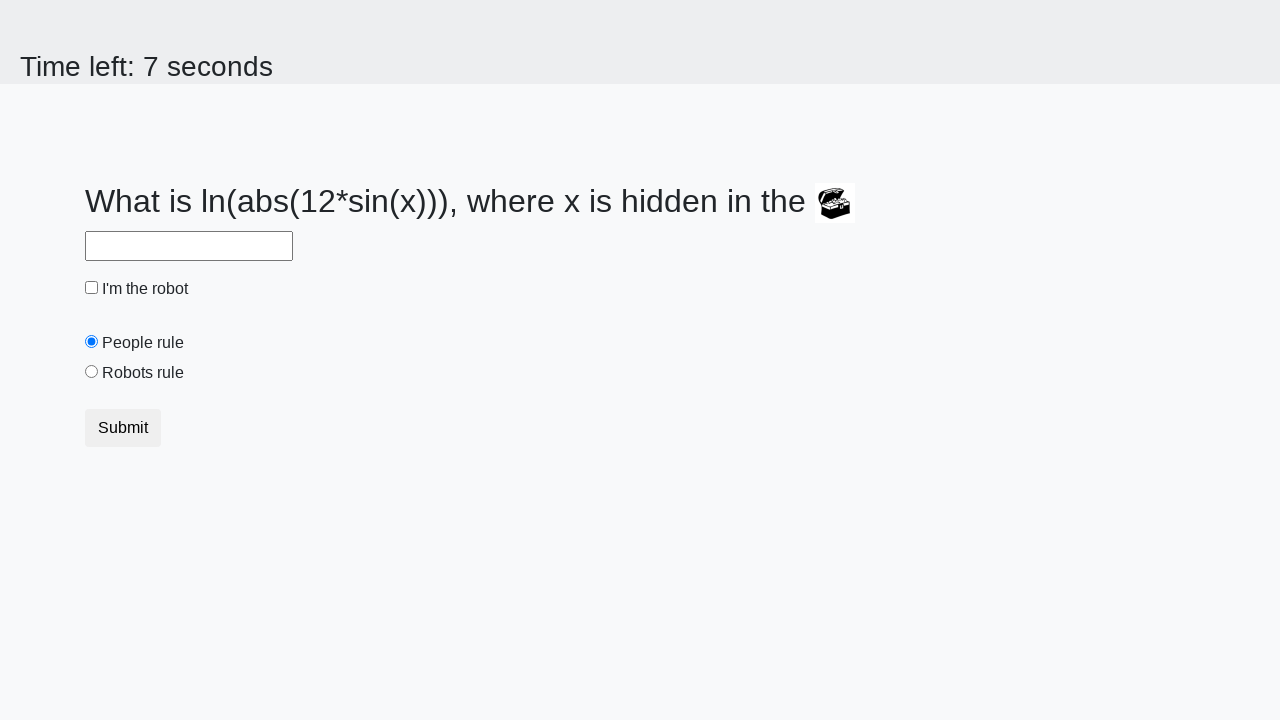